Tests that entering a number above 100 (too big) displays the error message "Number is too big" by testing with a sample large number

Starting URL: https://acctabootcamp.github.io/site/tasks/enter_a_number

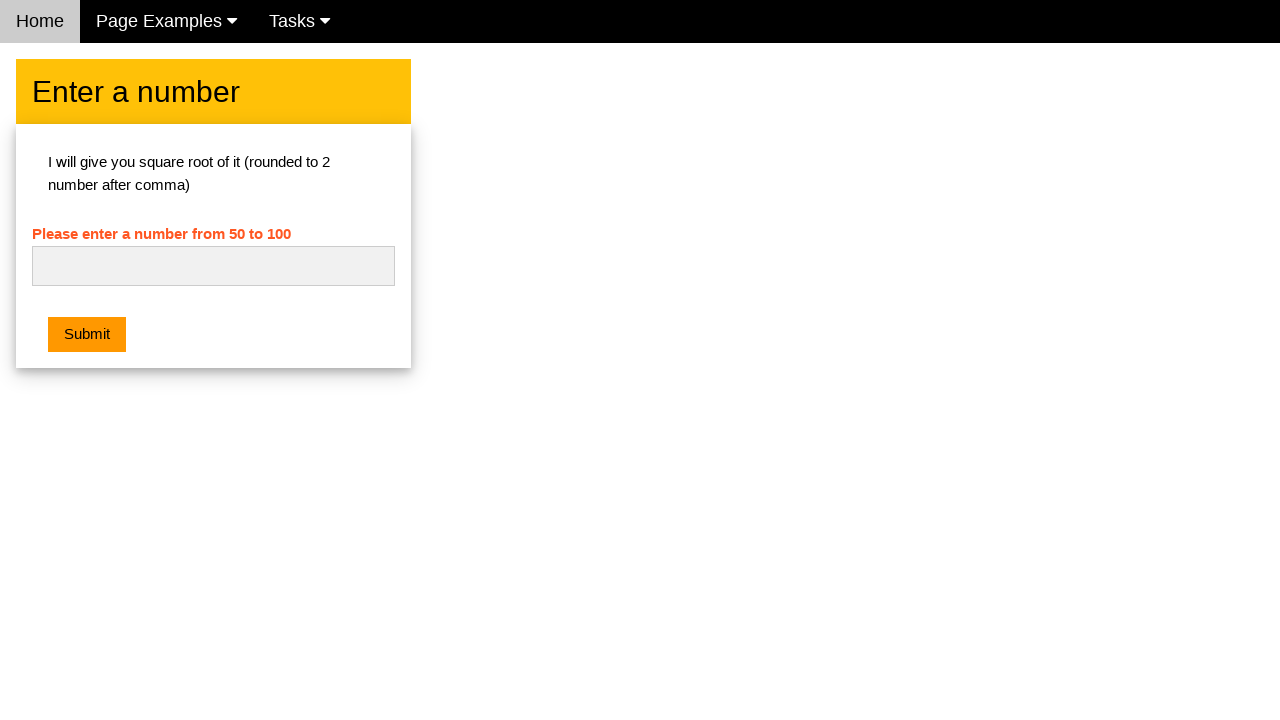

Filled number input with 150 on #numb
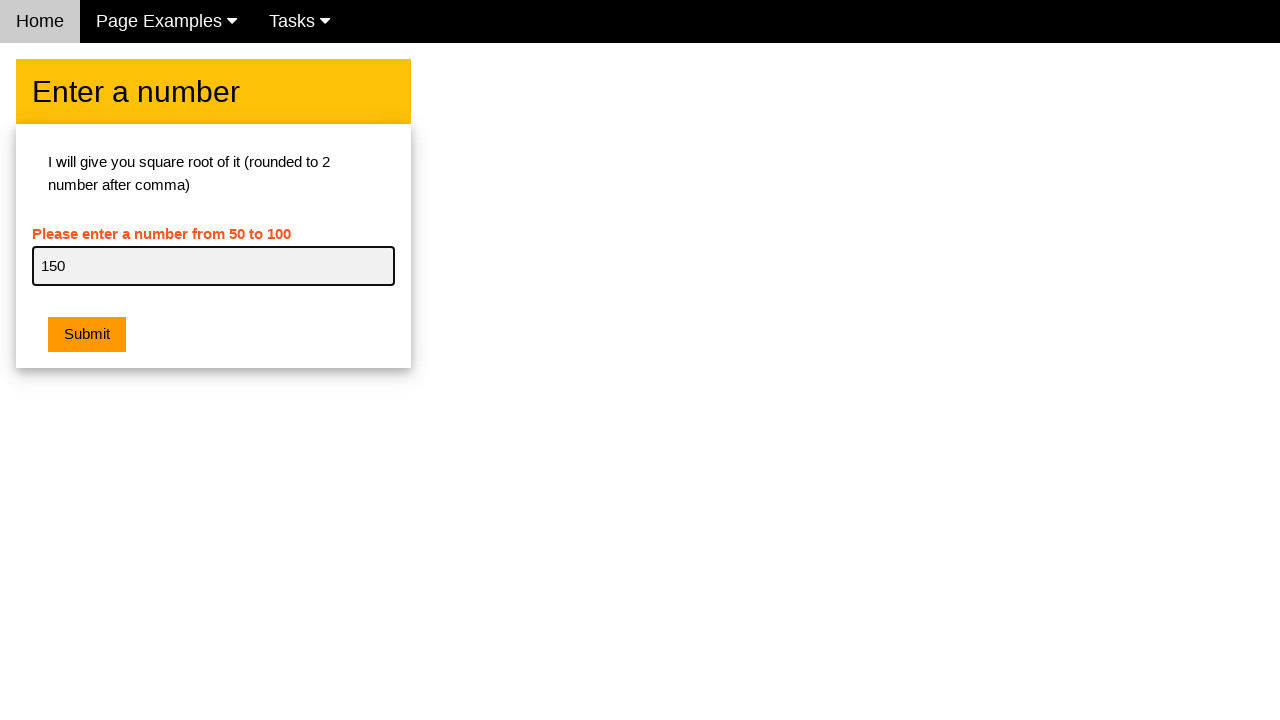

Clicked submit button at (87, 335) on button.w3-btn.w3-orange.w3-margin
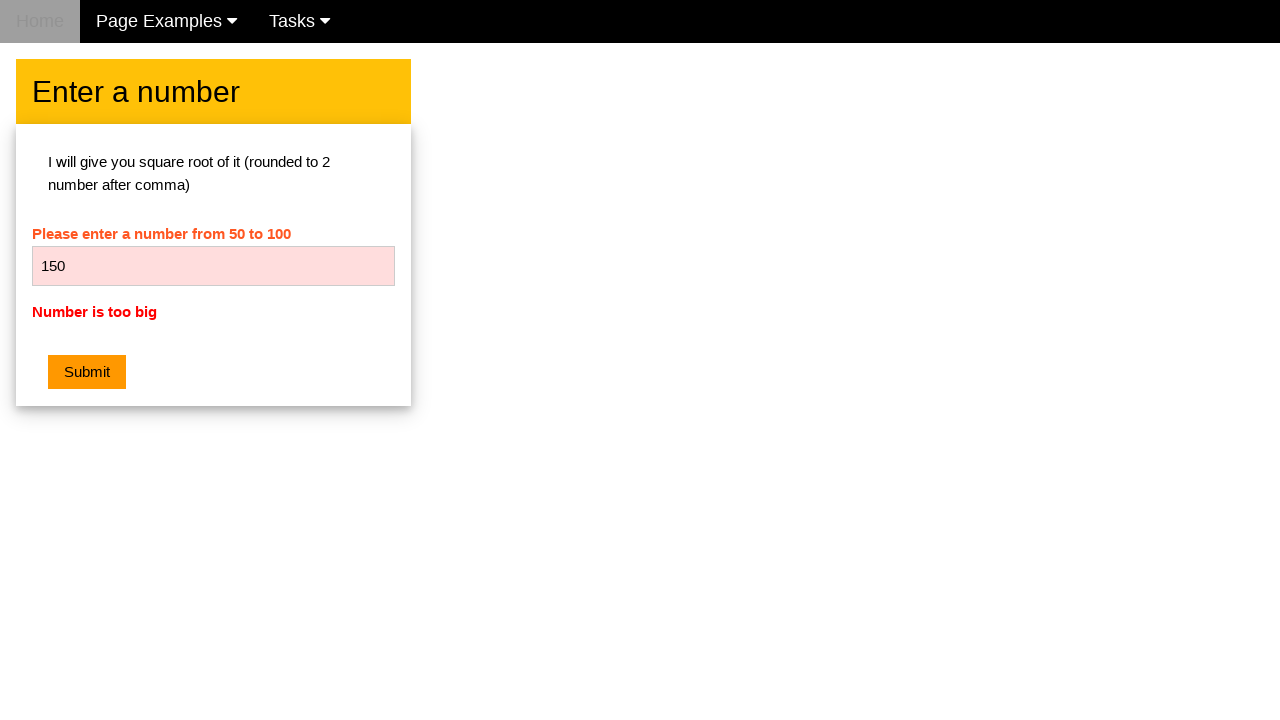

Error message element appeared
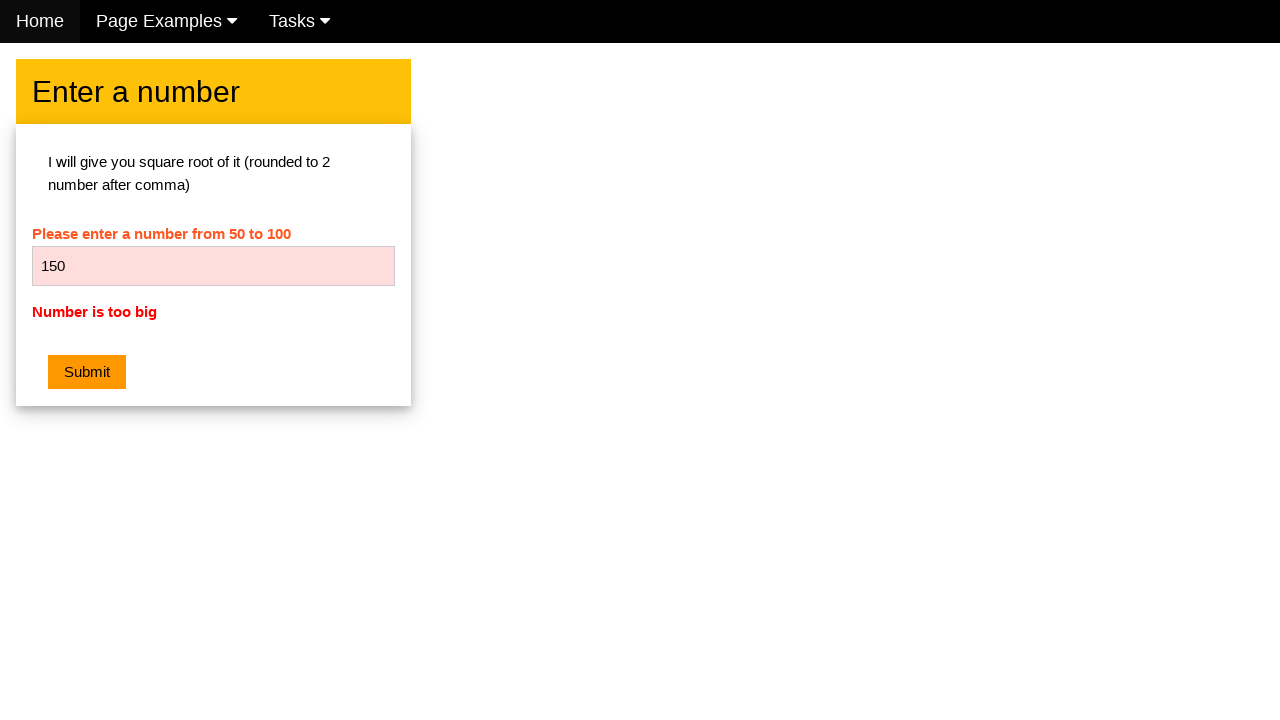

Retrieved error message text content
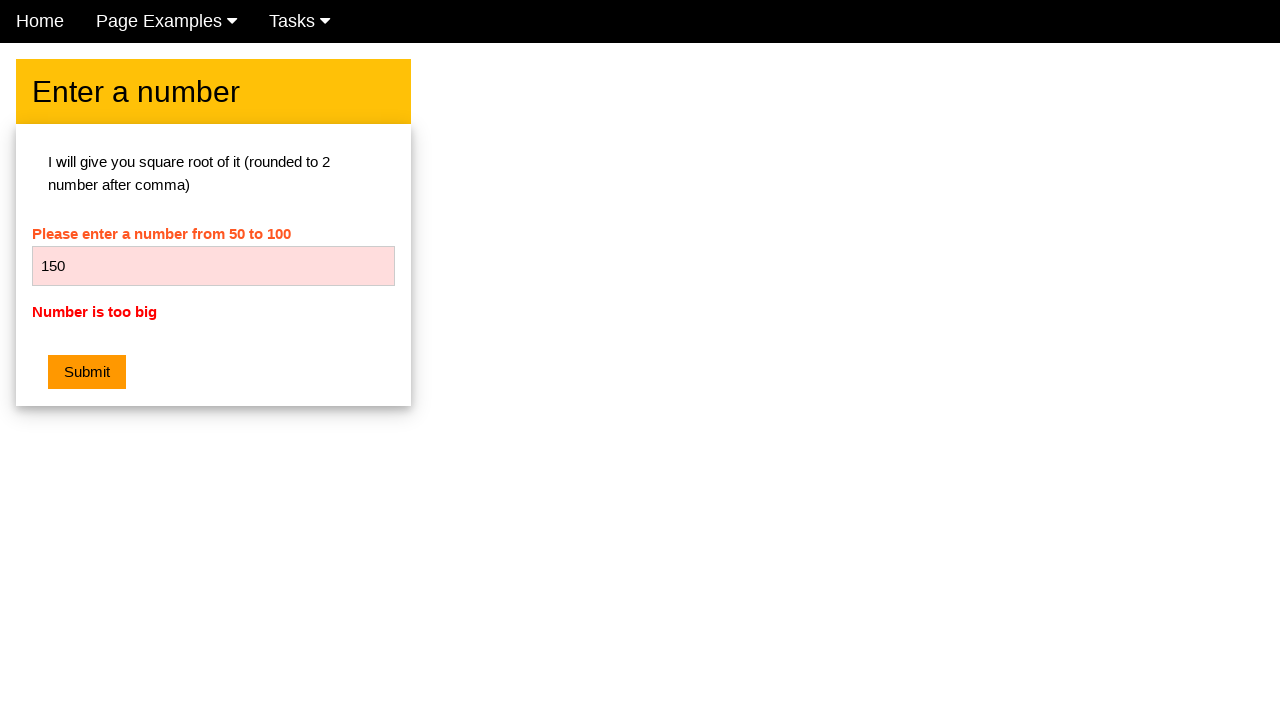

Verified error message contains 'Number is too big'
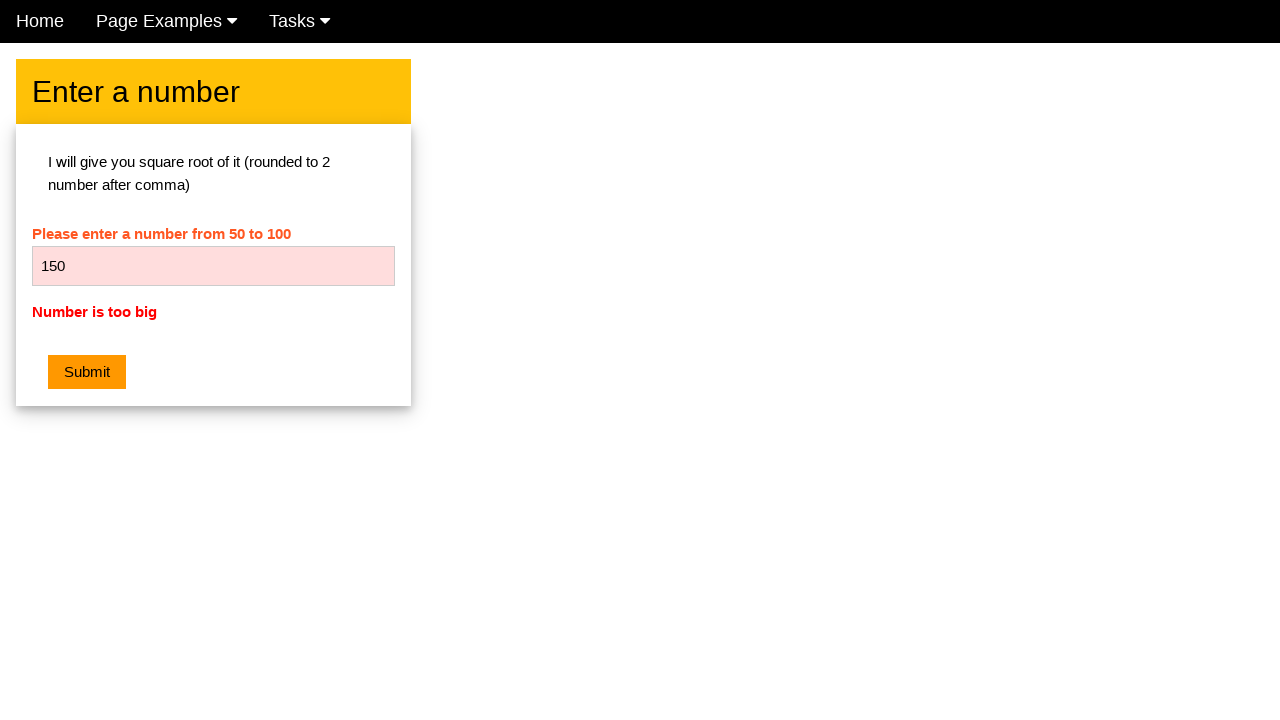

Cleared number input field on #numb
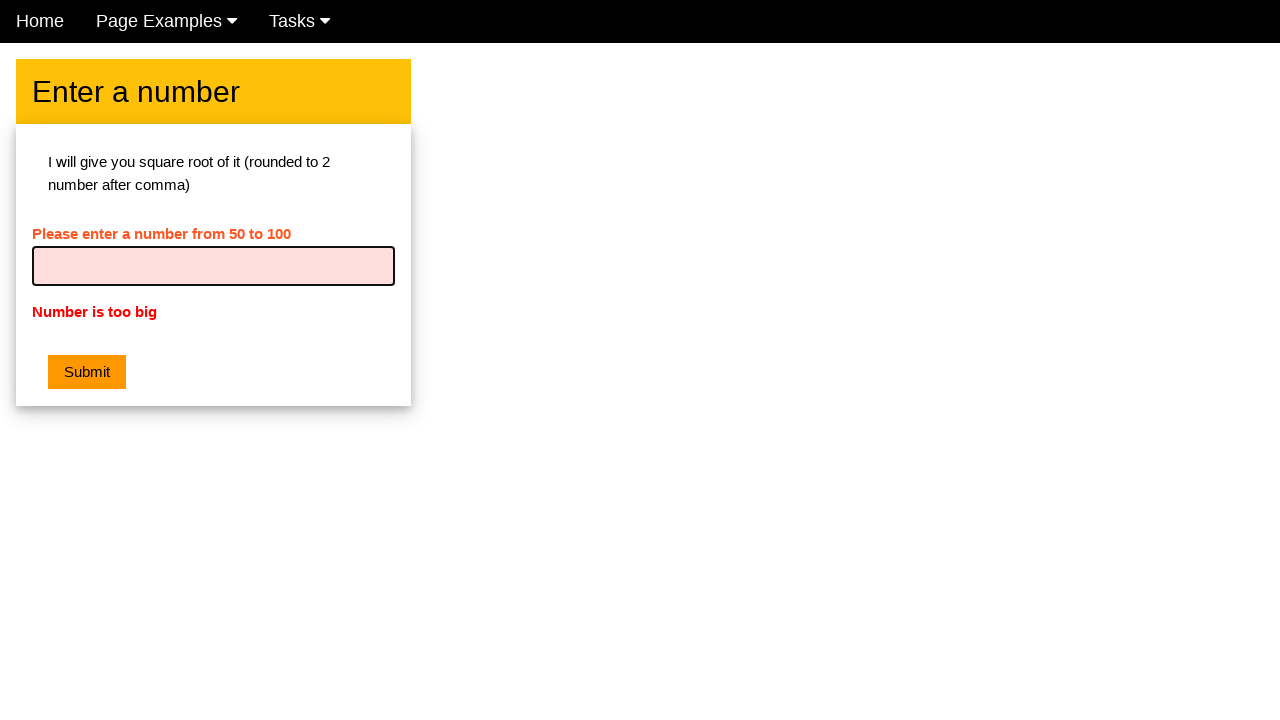

Filled number input with 250 on #numb
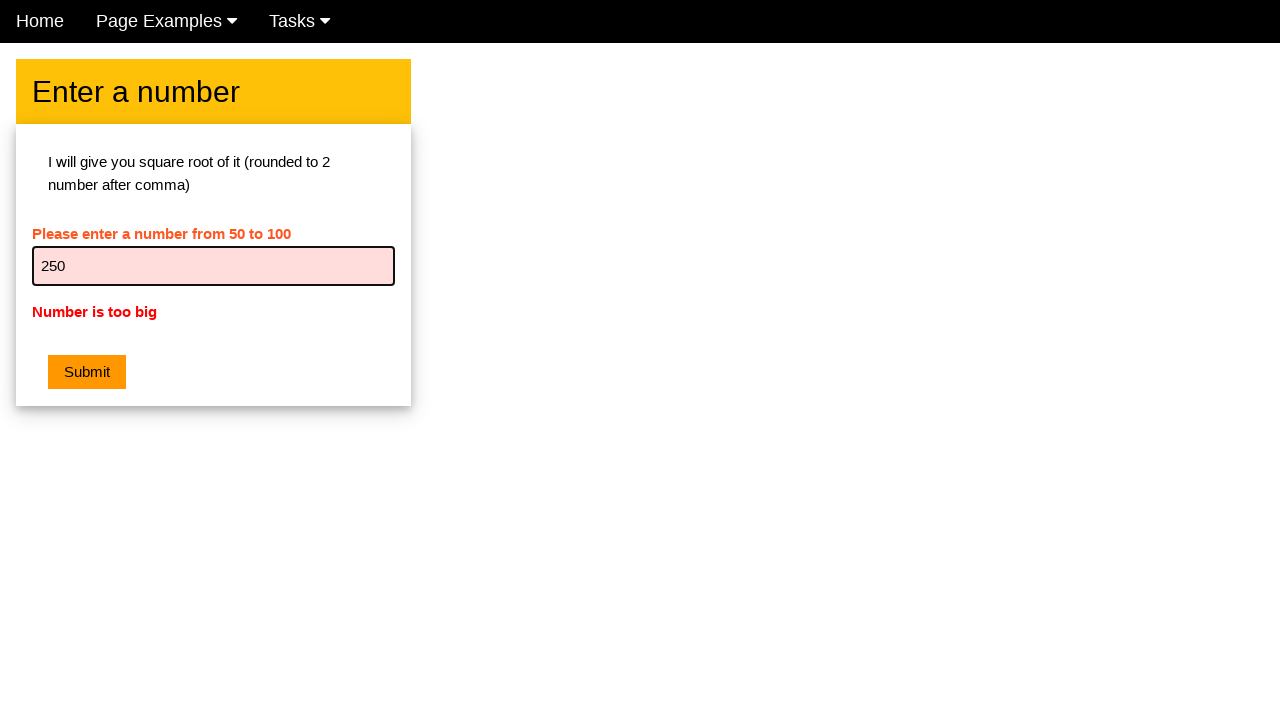

Clicked submit button at (87, 372) on button.w3-btn.w3-orange.w3-margin
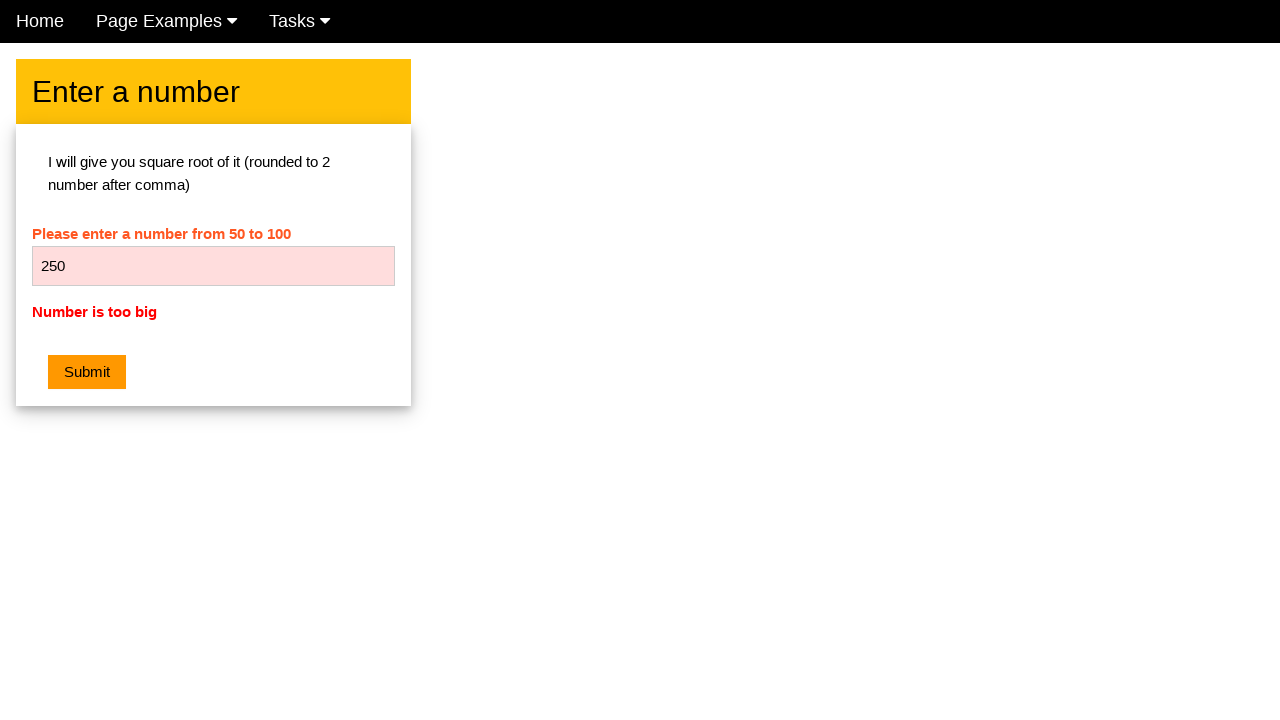

Retrieved error message text content for 250
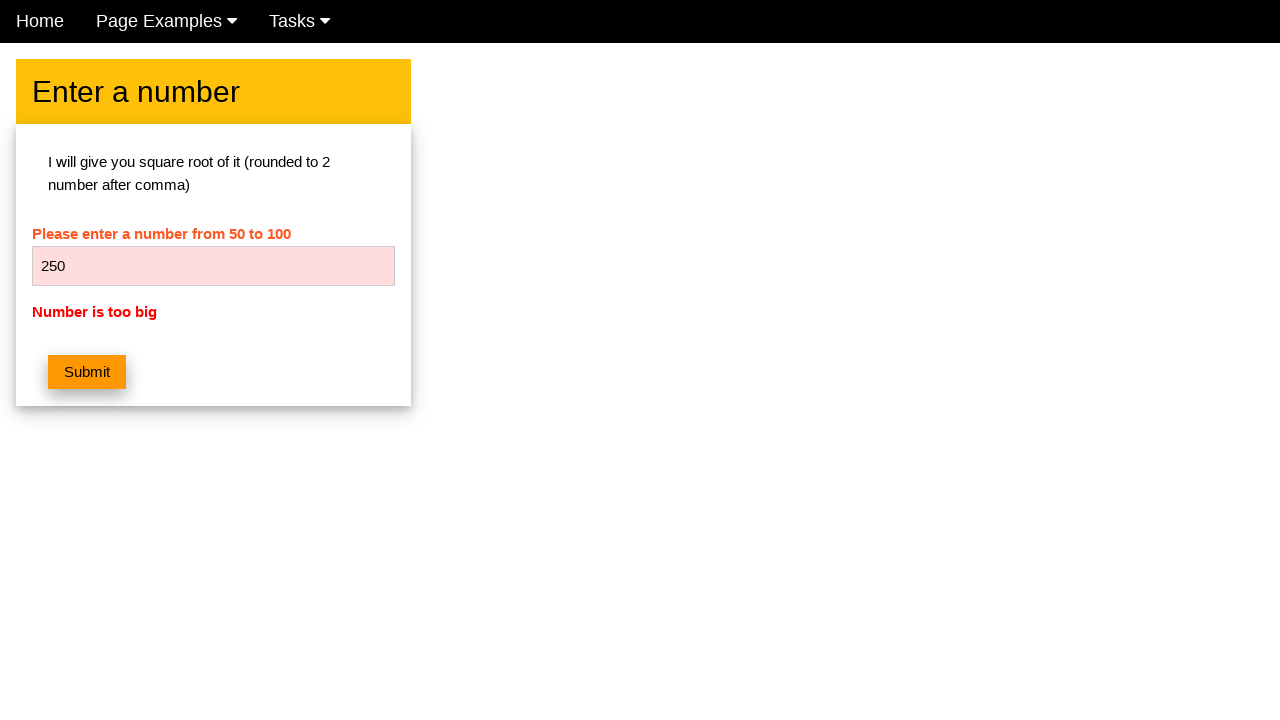

Verified error message contains 'Number is too big' for 250
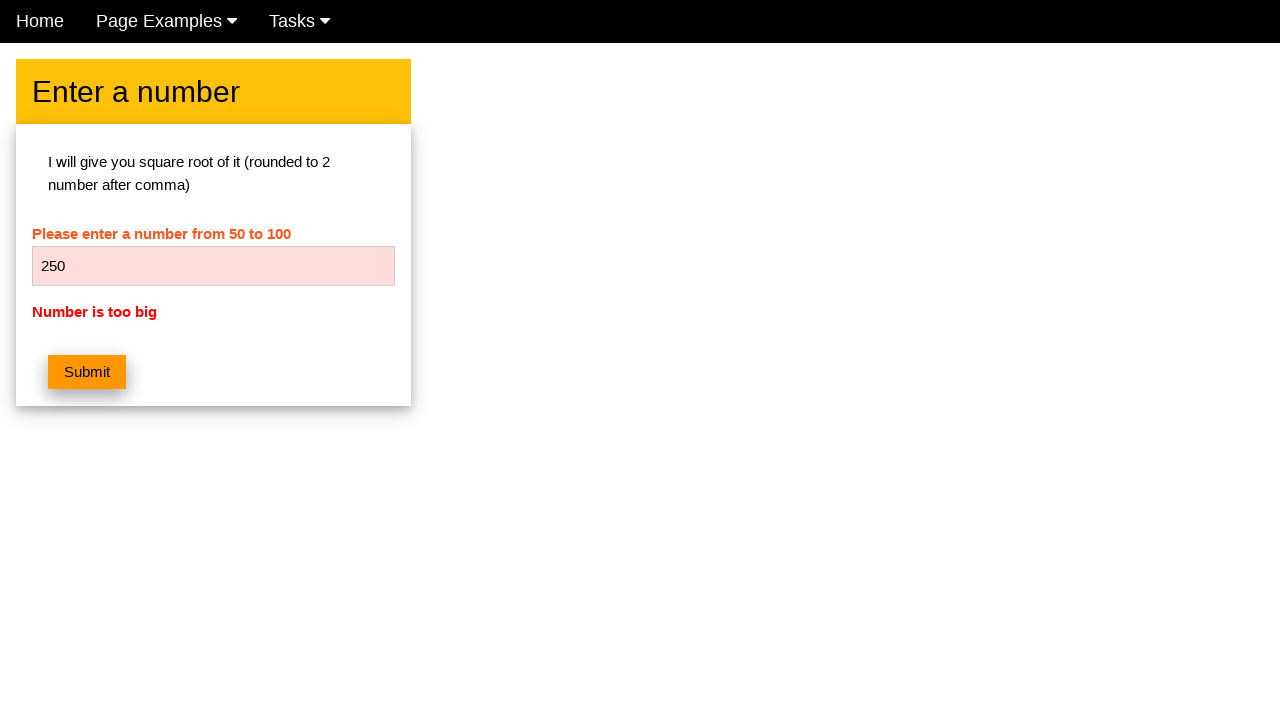

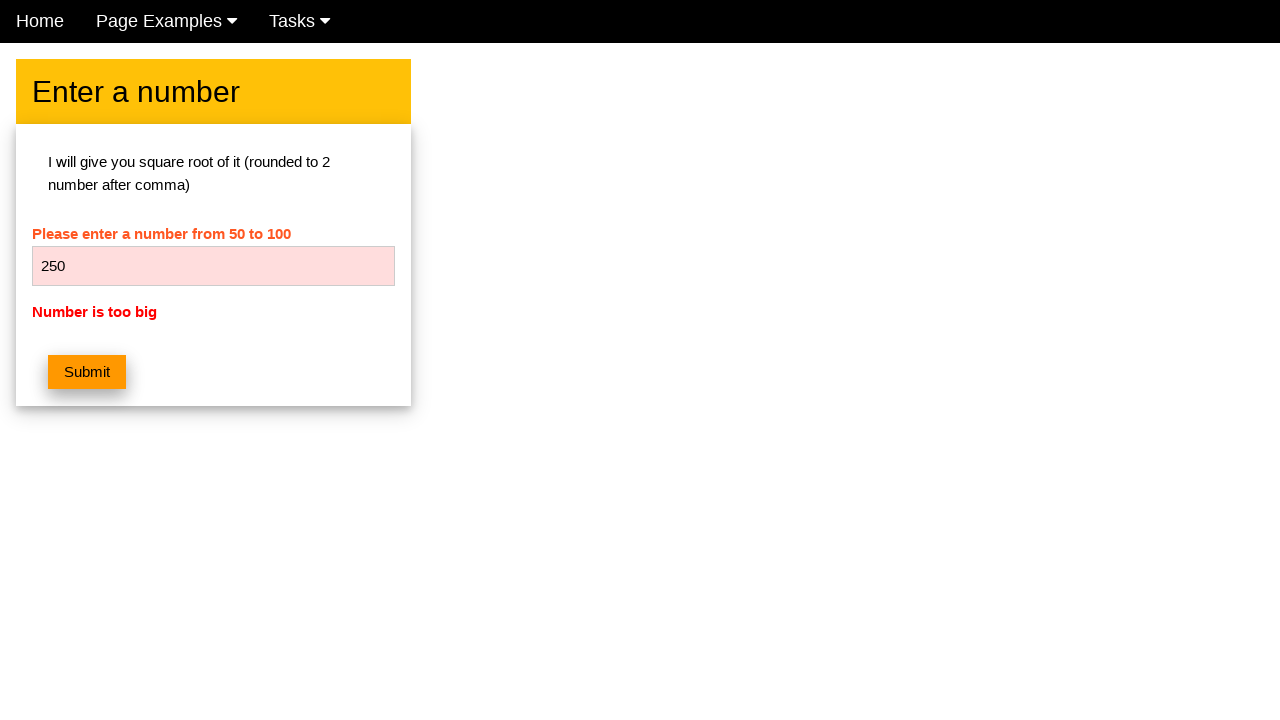